Tests window/tab handling by navigating to a page, clicking a link that opens a new window, switching to the new window to verify its content, and then switching back to the original window to verify it's still accessible.

Starting URL: https://the-internet.herokuapp.com/windows

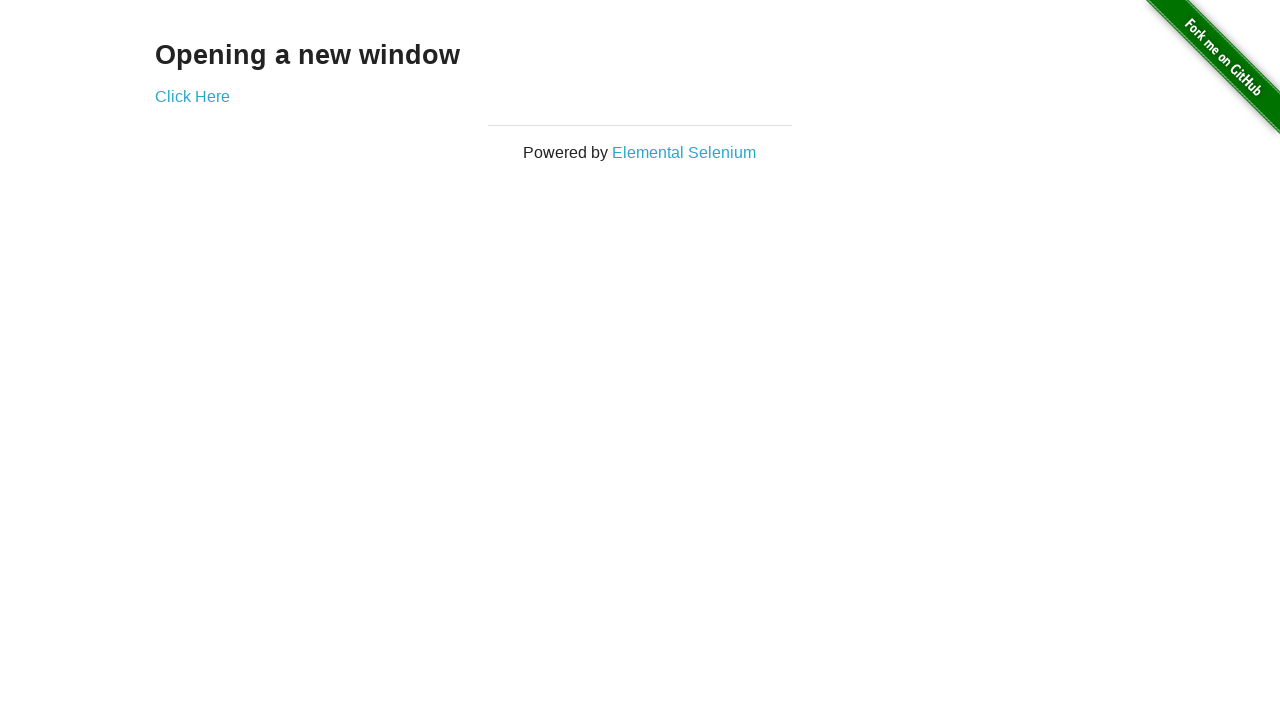

Retrieved heading text from original page
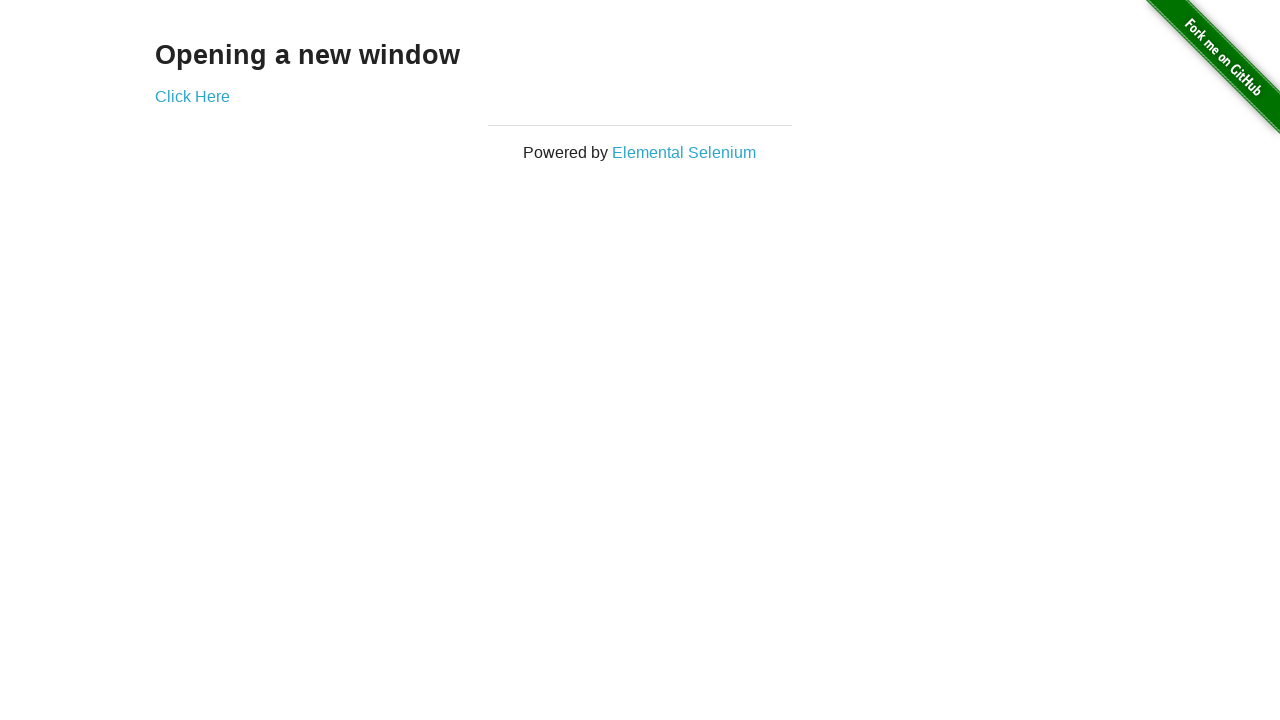

Verified heading text is 'Opening a new window'
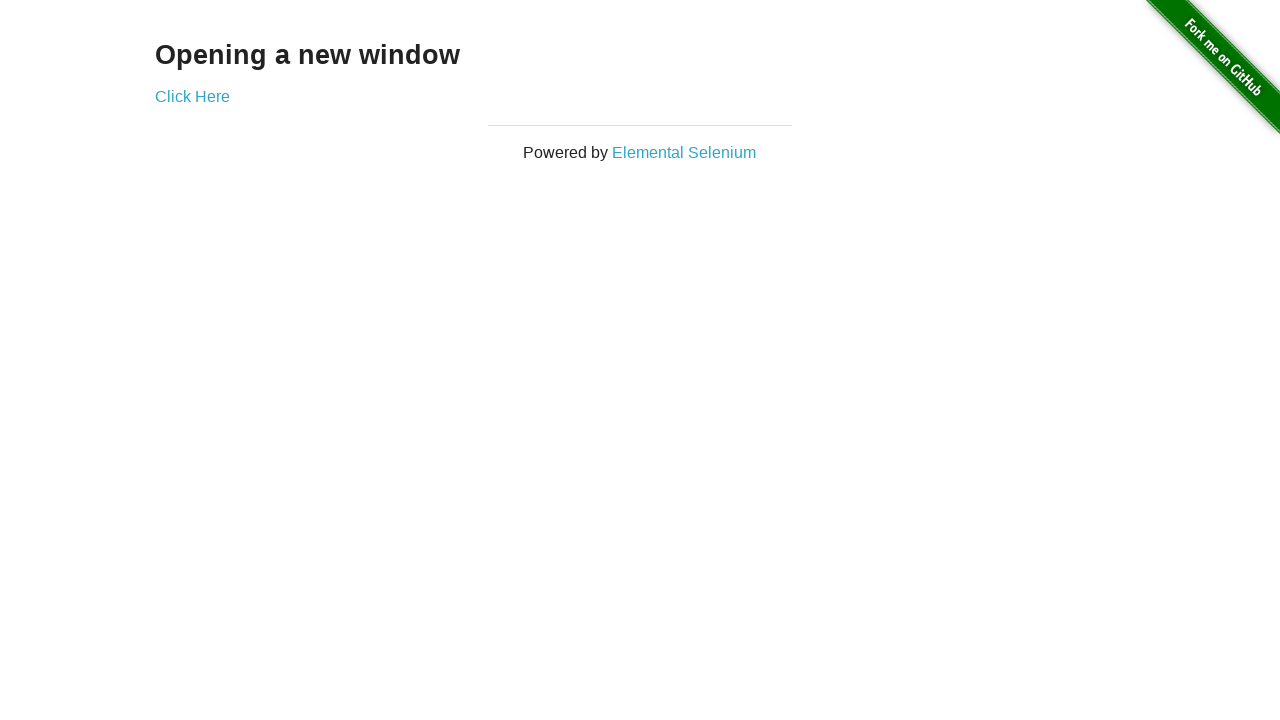

Verified original page title is 'The Internet'
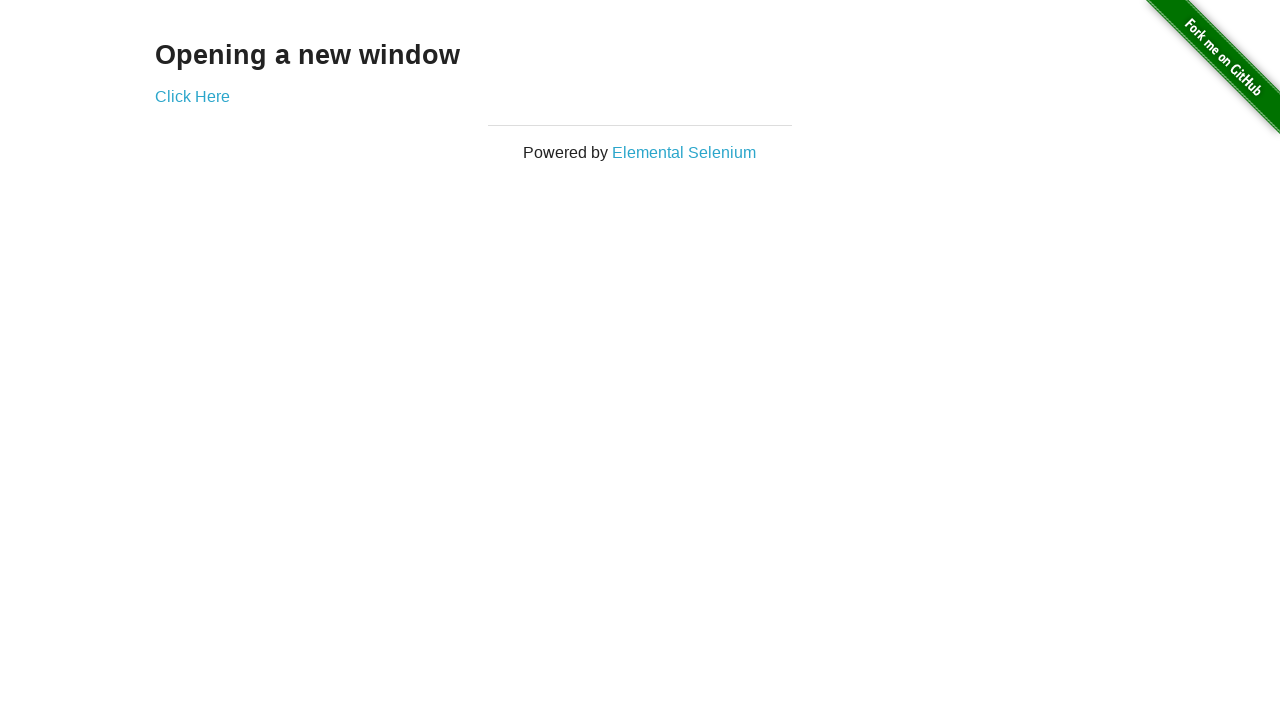

Clicked 'Click Here' link to open new window at (192, 96) on text=Click Here
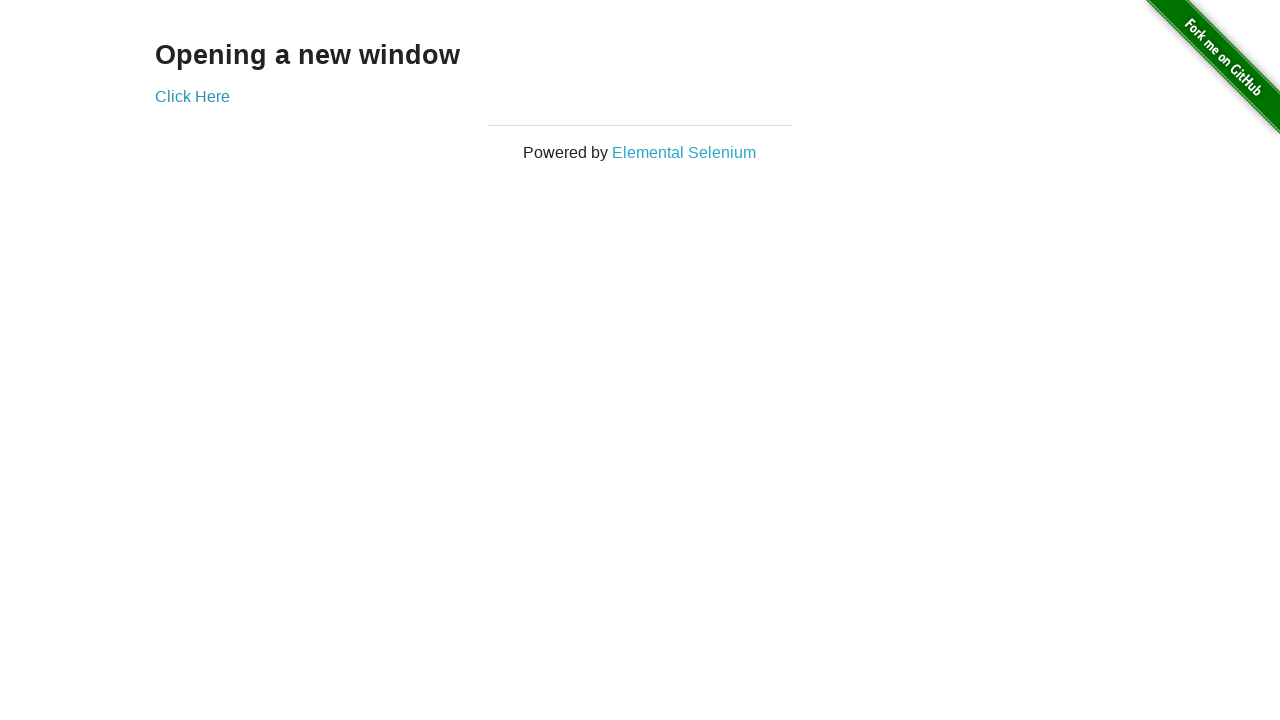

New window loaded successfully
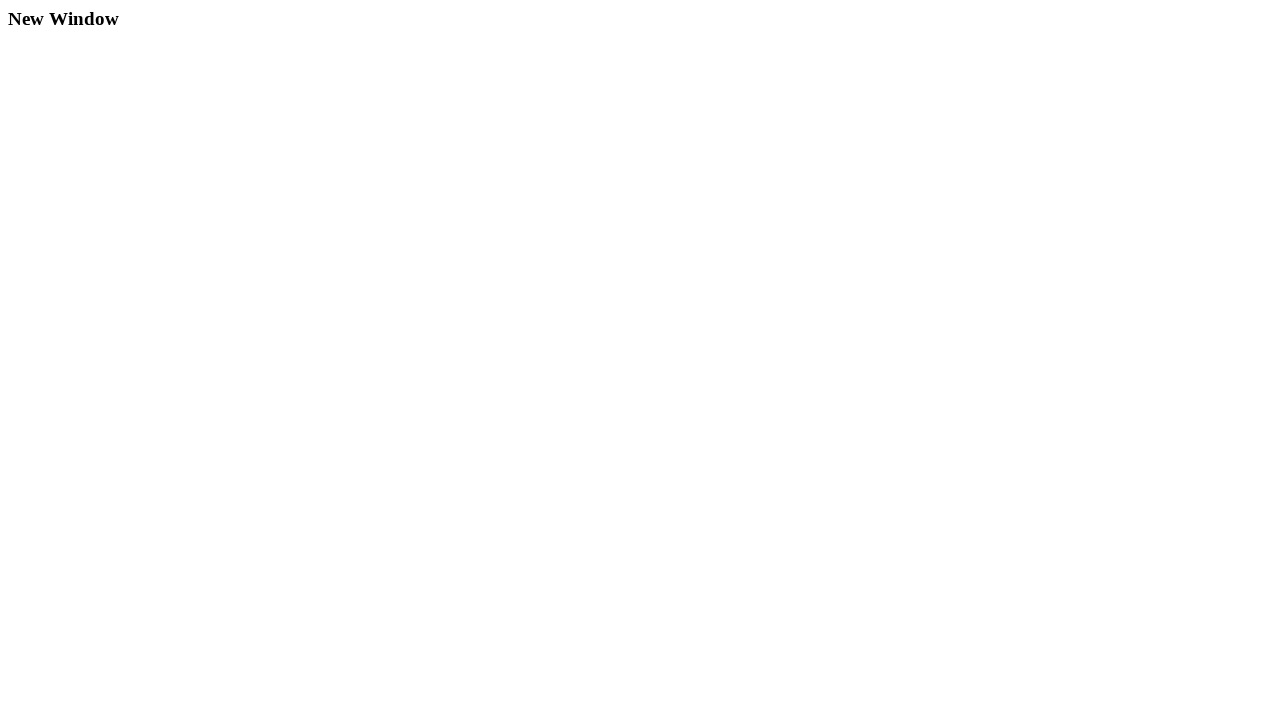

Verified new window title is 'New Window'
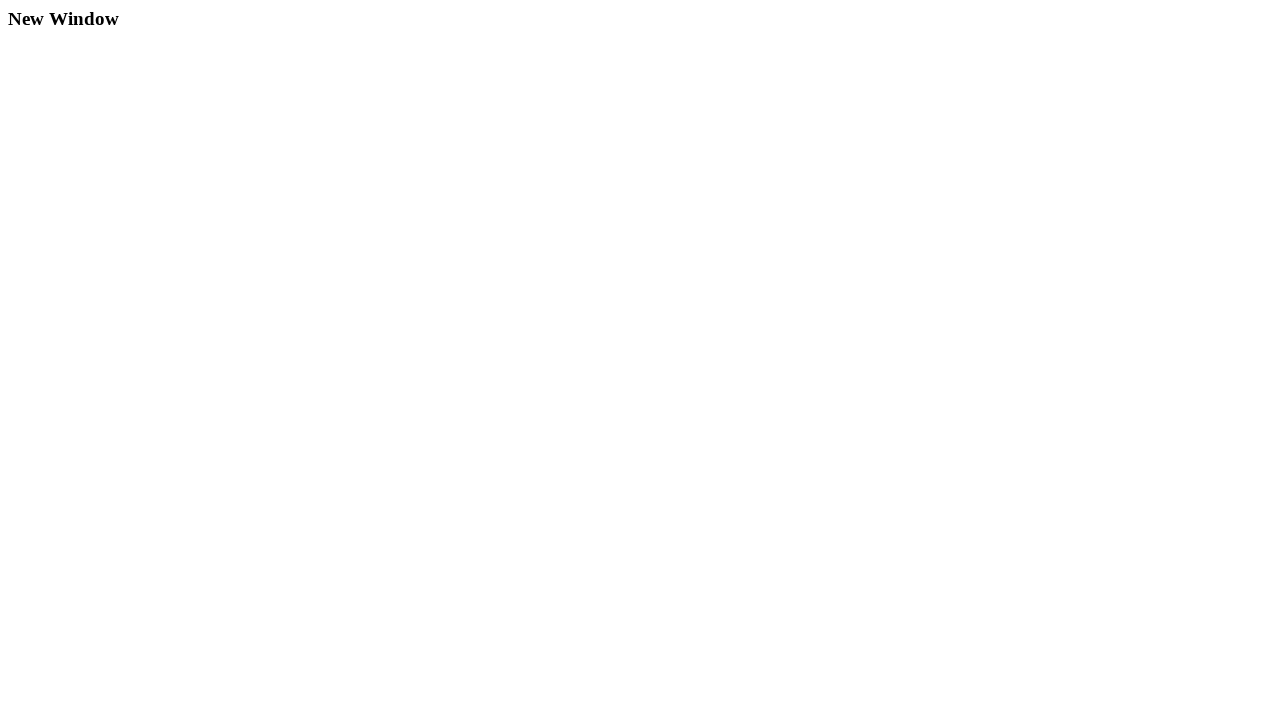

Retrieved heading text from new window
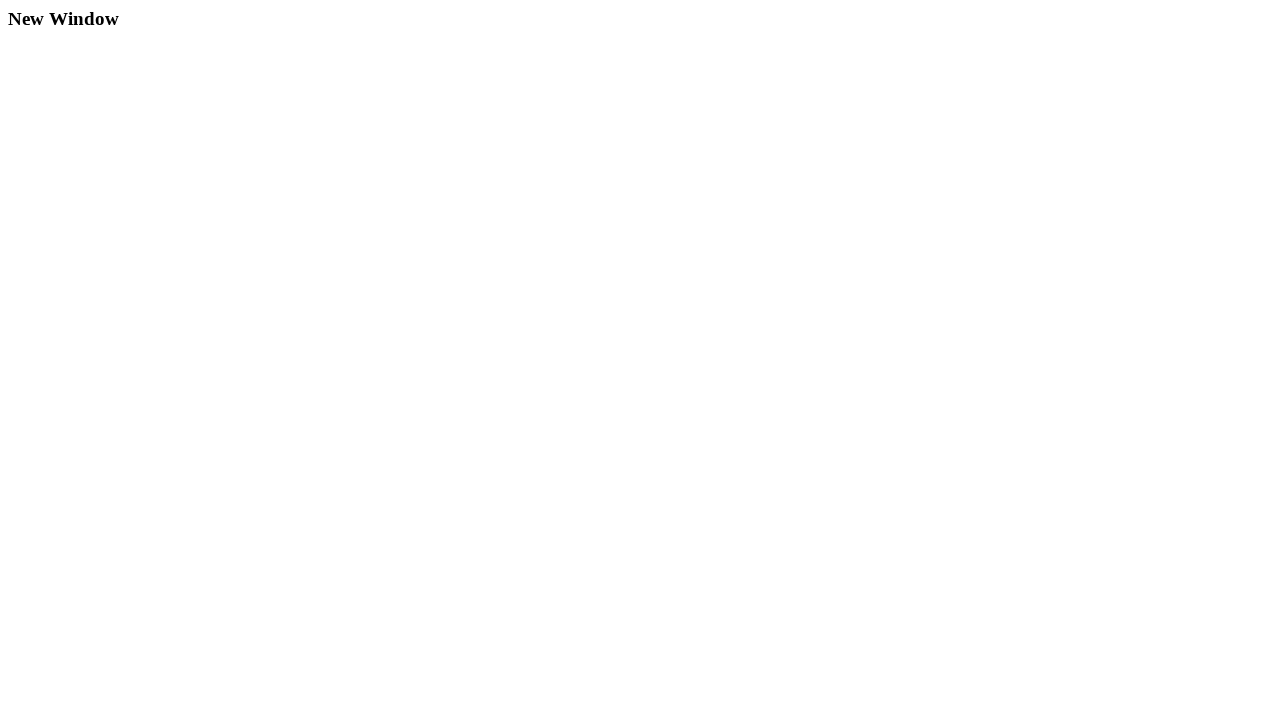

Verified new window heading is 'New Window'
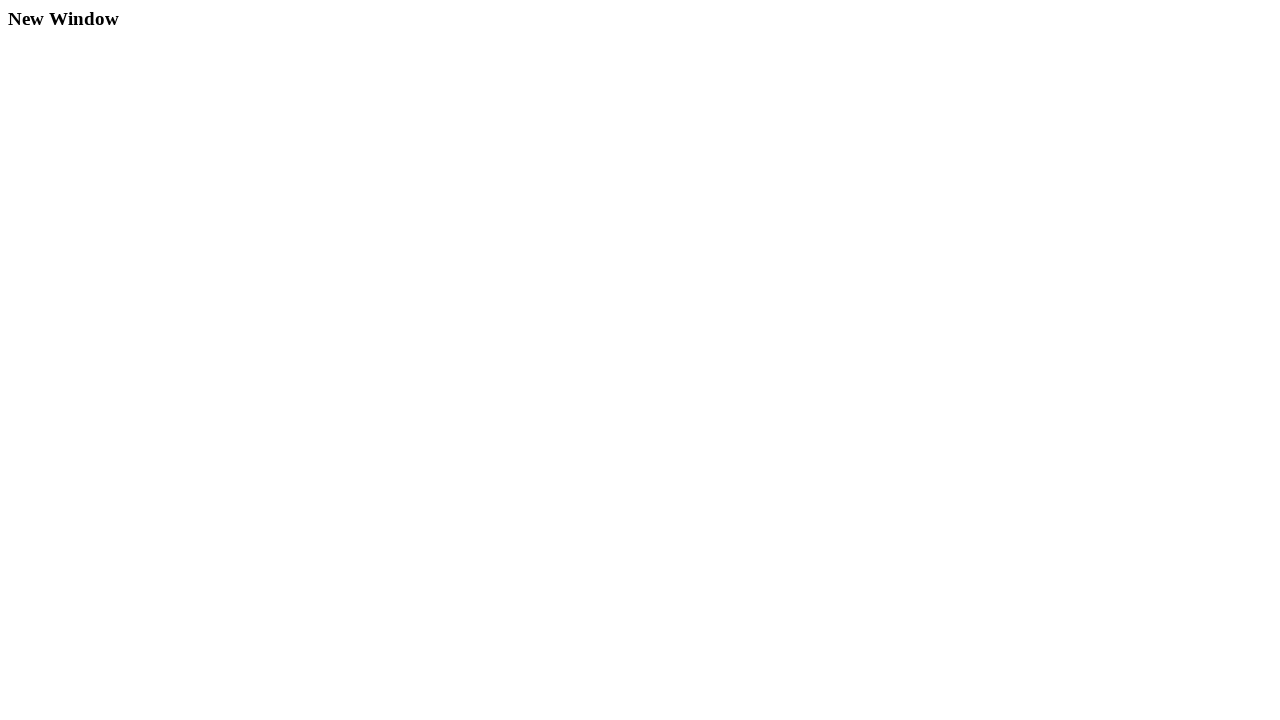

Switched back to original page
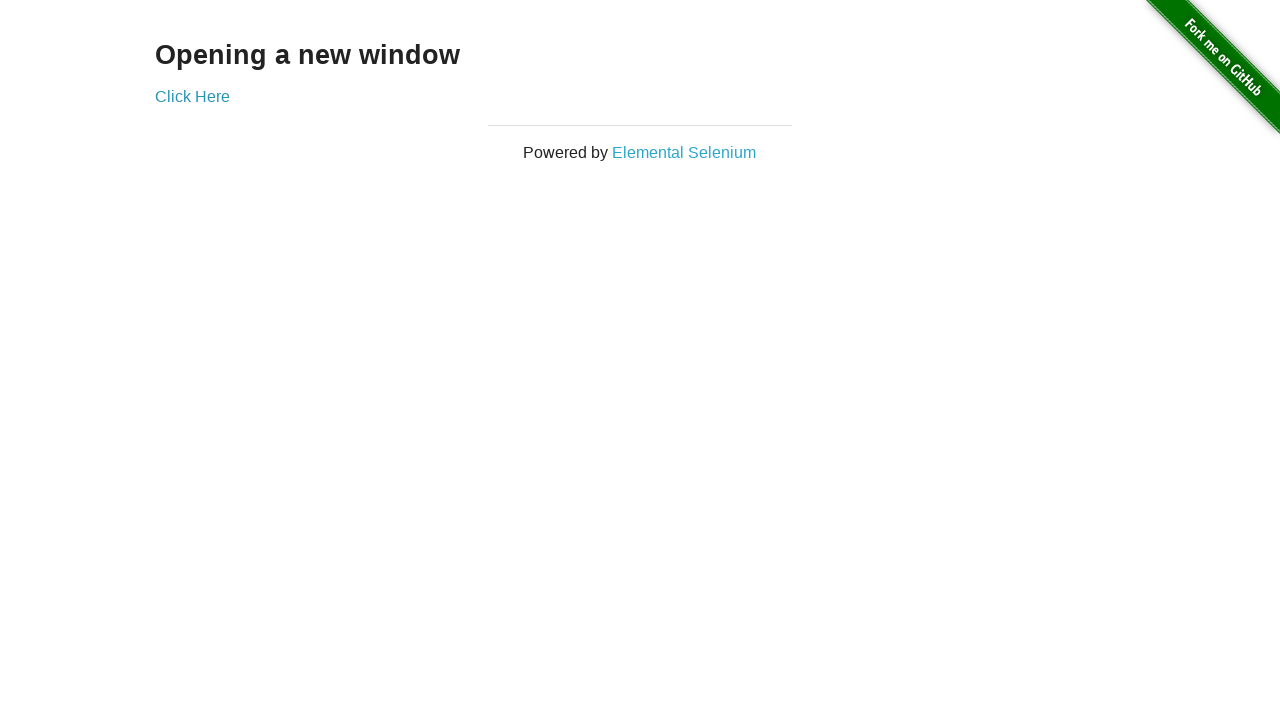

Verified original page title is still 'The Internet'
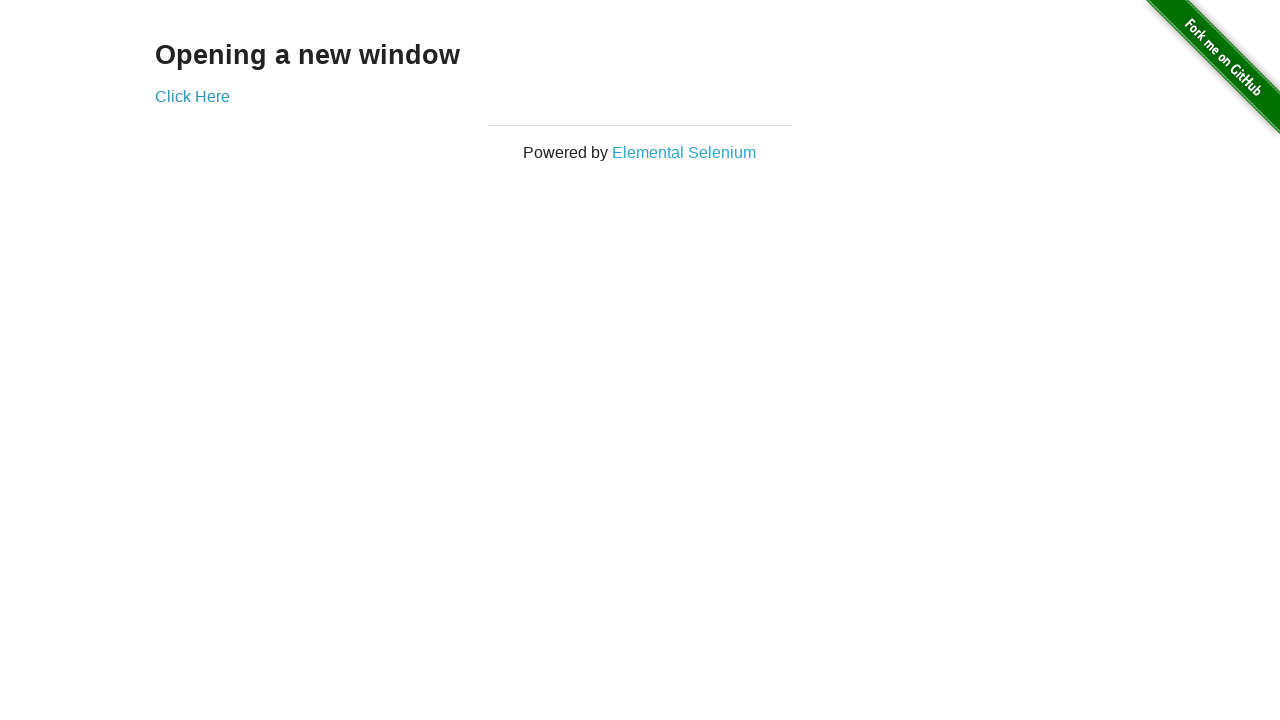

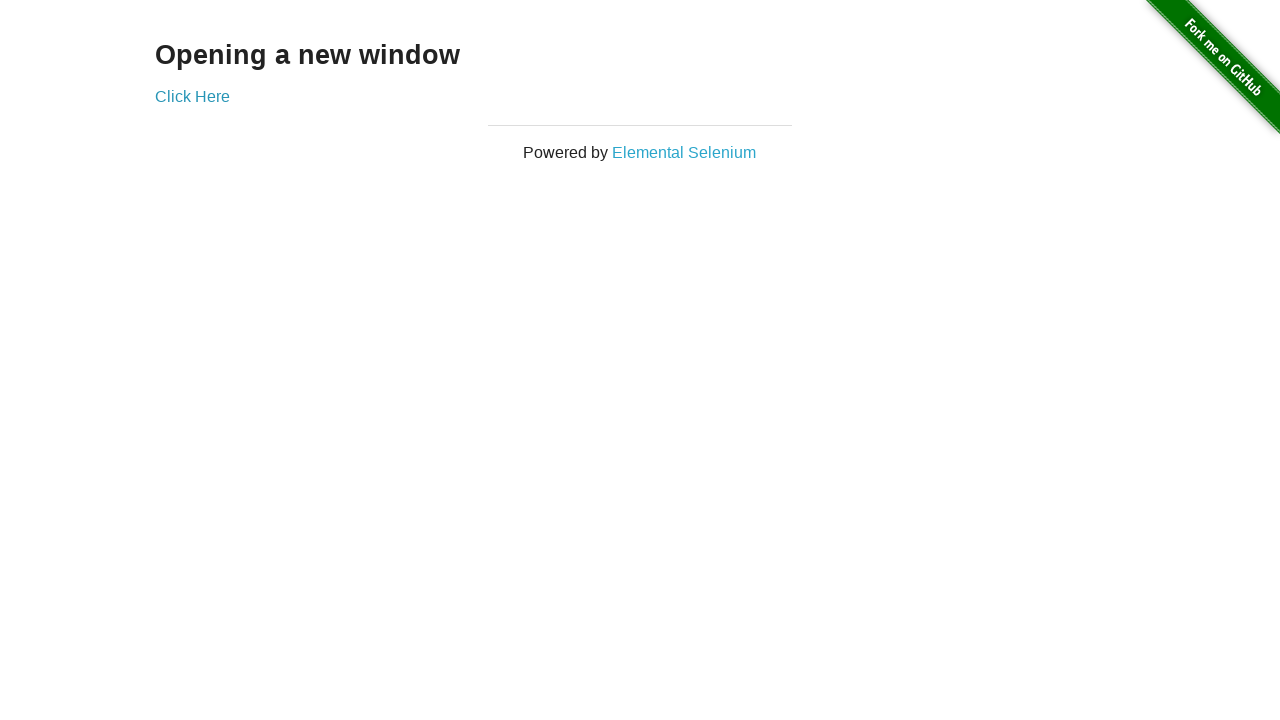